Tests modifying product quantity by viewing a product detail page, increasing quantity to 4, adding to cart, and verifying the correct quantity in cart

Starting URL: http://automationexercise.com

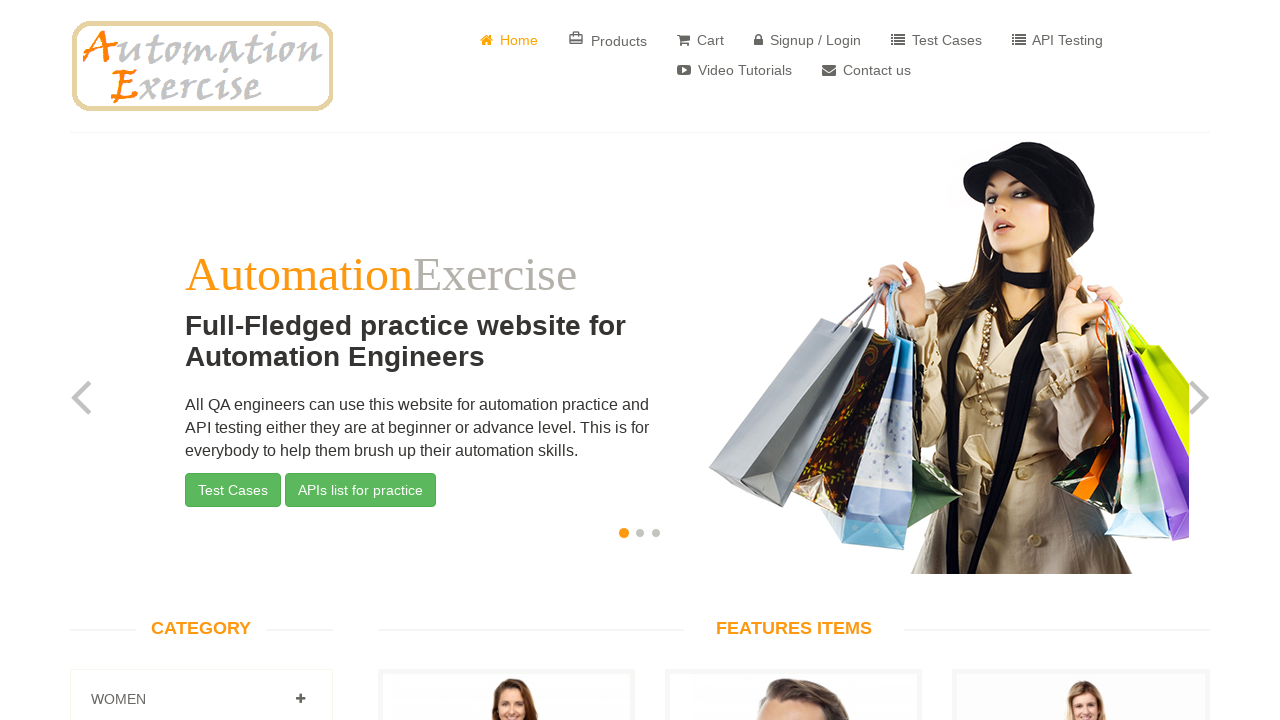

Home page body loaded
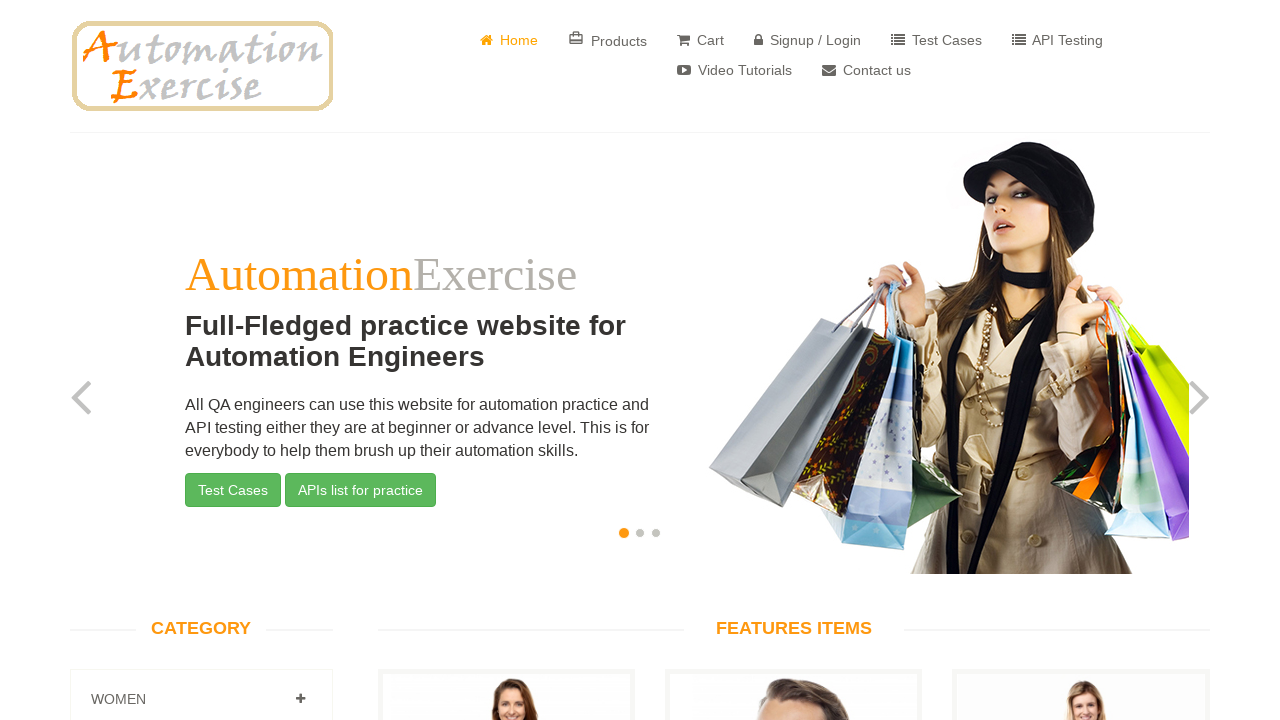

Clicked 'View Product' for first product at (506, 361) on a[href='/product_details/1']
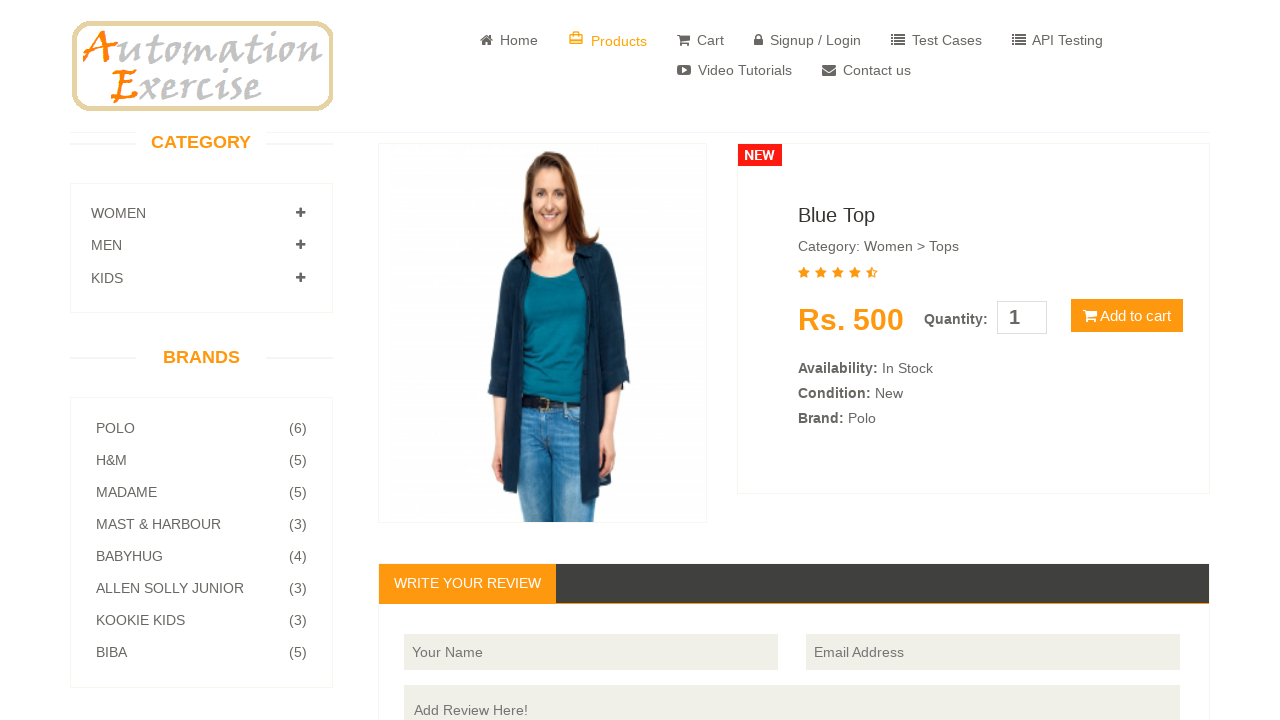

Product detail page loaded
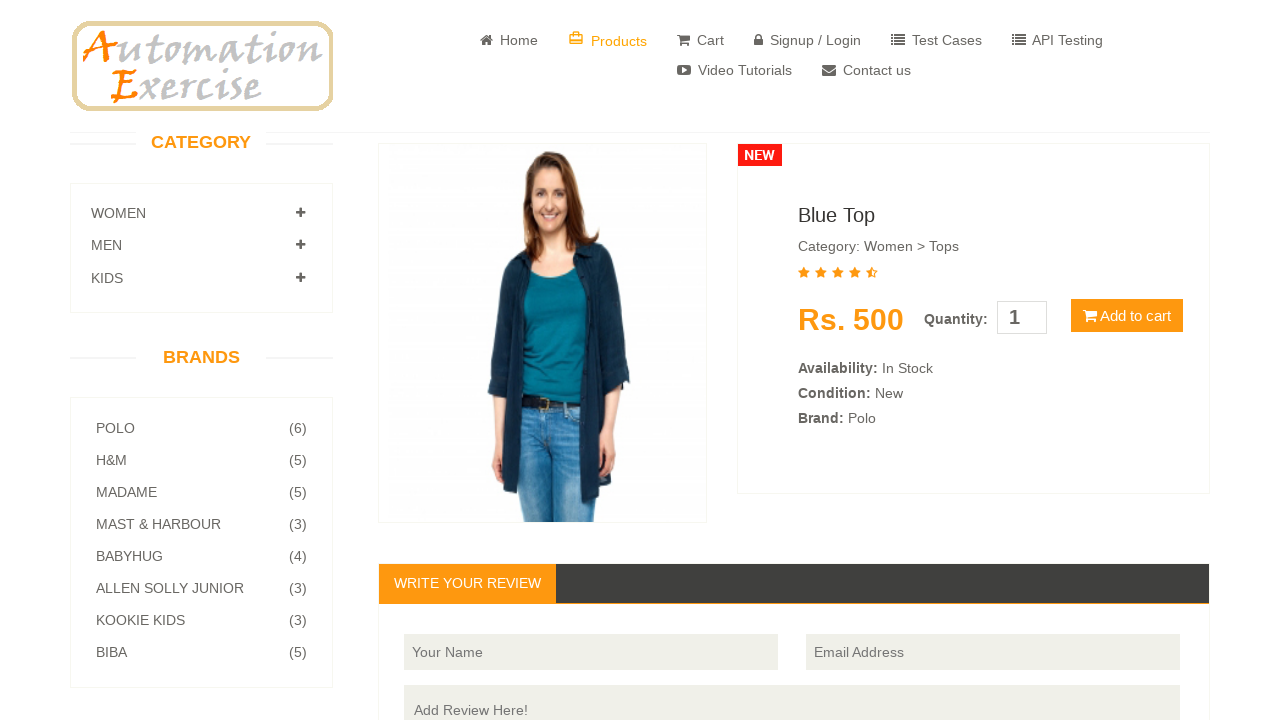

Set product quantity to 4 on #quantity
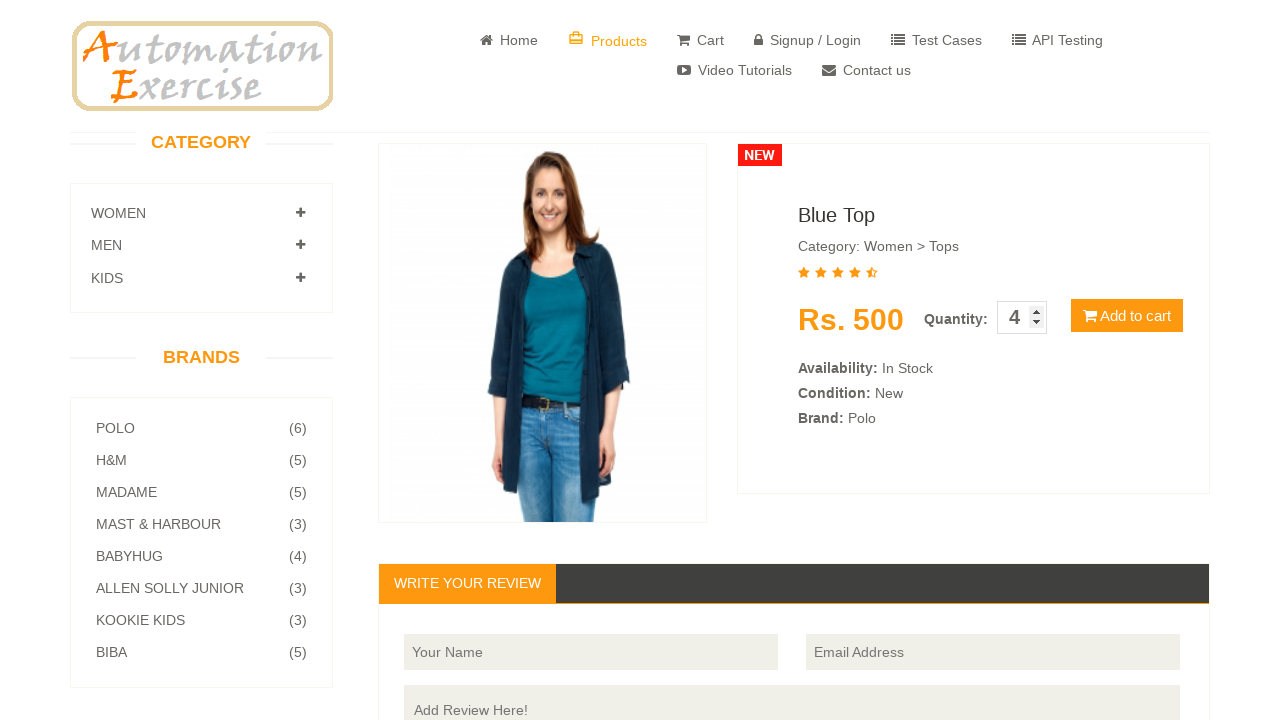

Clicked 'Add to cart' button at (1127, 316) on button:has-text('Add to cart')
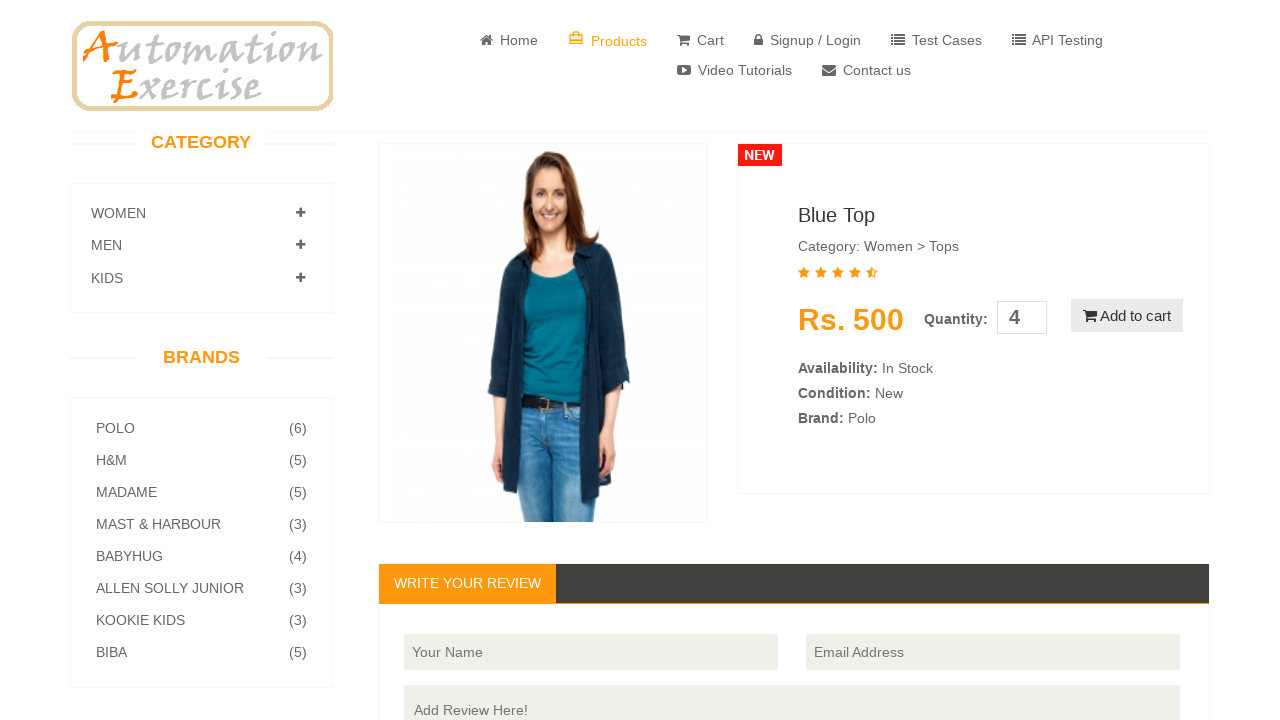

Clicked 'View Cart' button in modal at (640, 242) on a:has-text('View Cart')
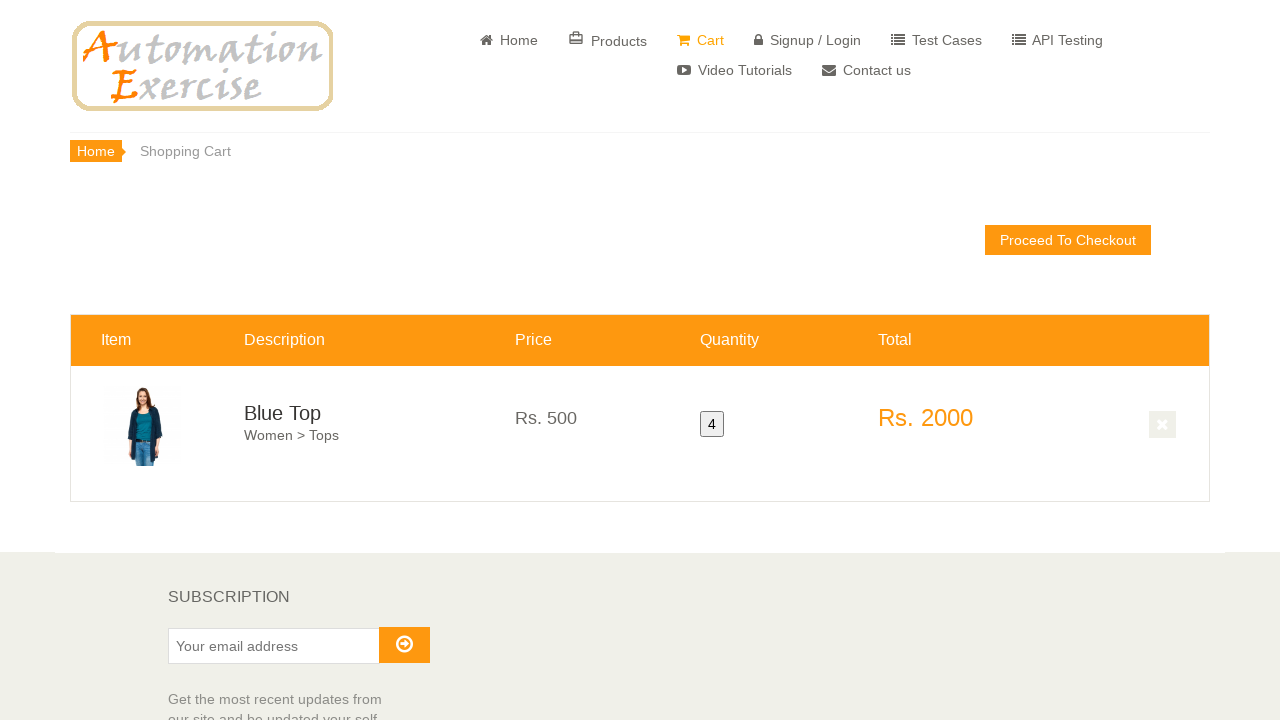

Cart info table loaded
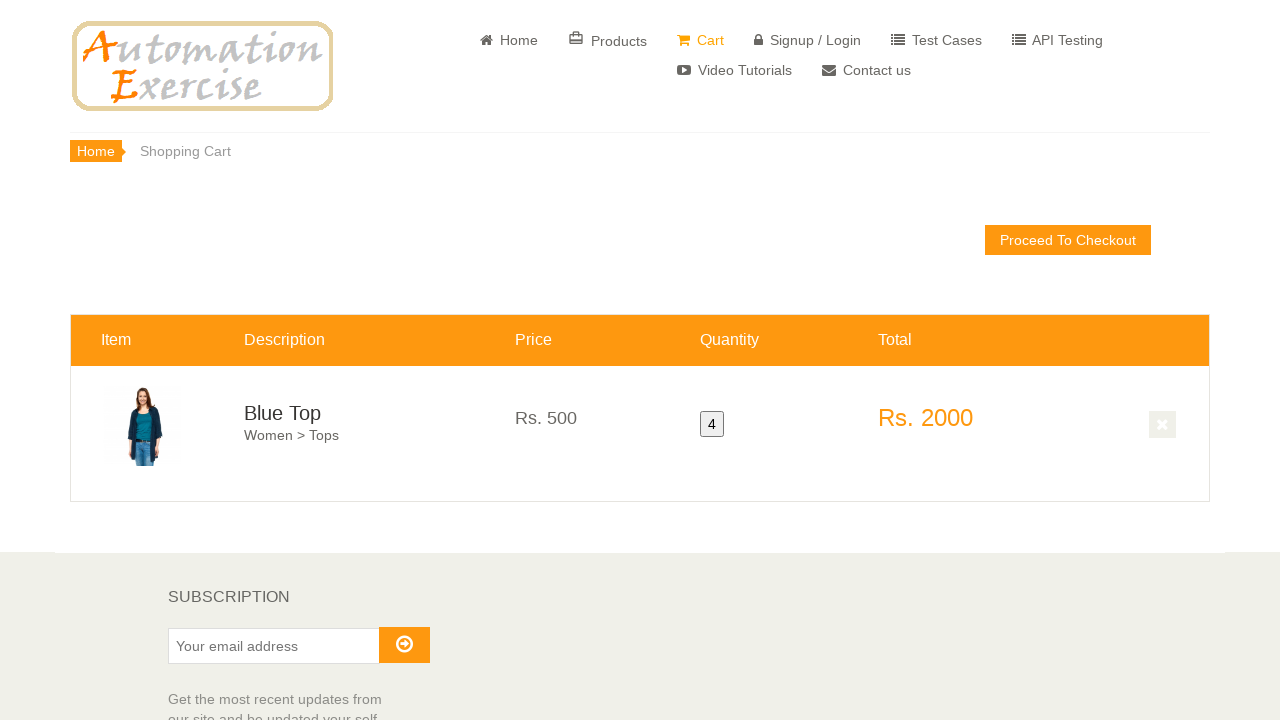

Verified product quantity 4 displayed in cart
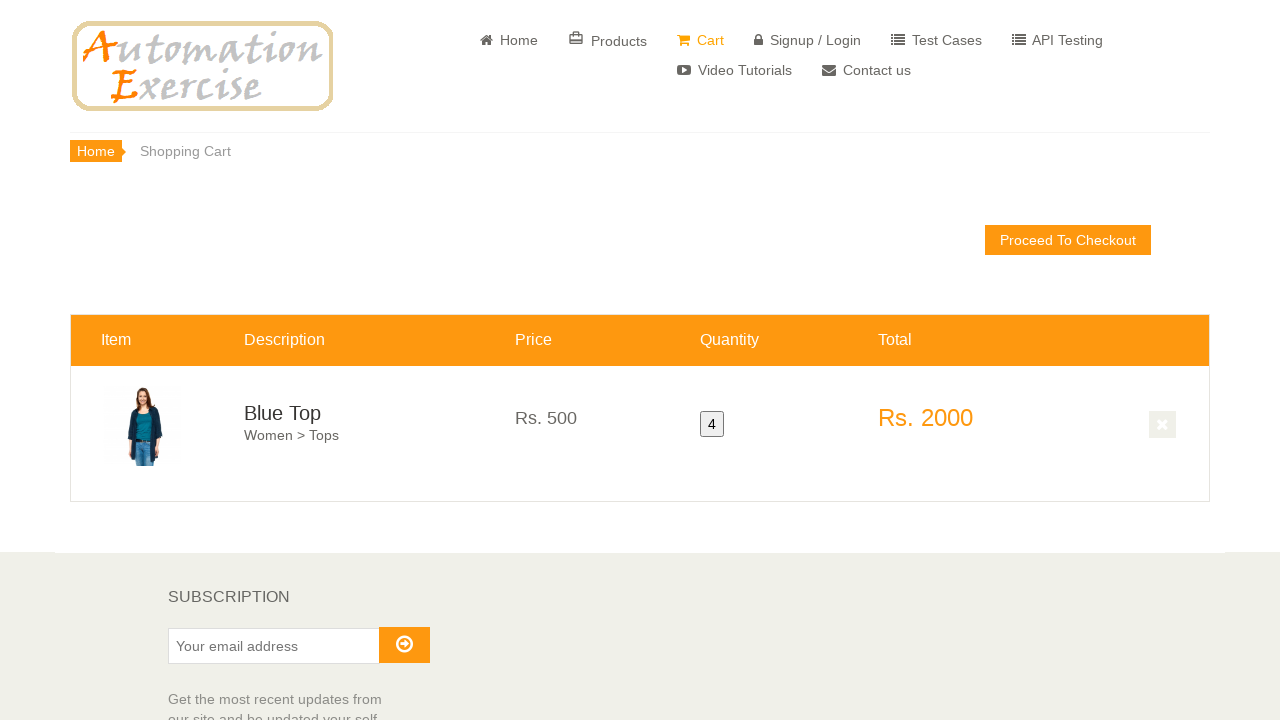

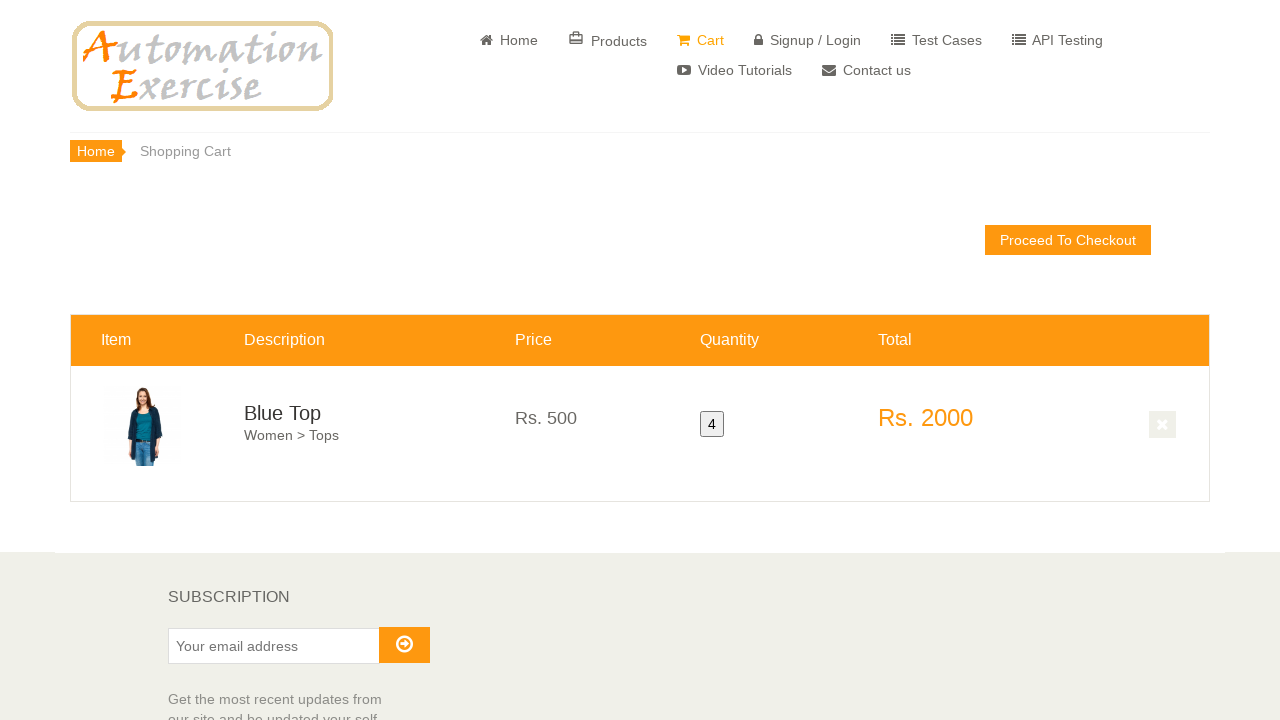